Tests viewing the latest article in the community section by clicking through navigation links and verifying the article page loads with view count information.

Starting URL: https://testerhome.com/

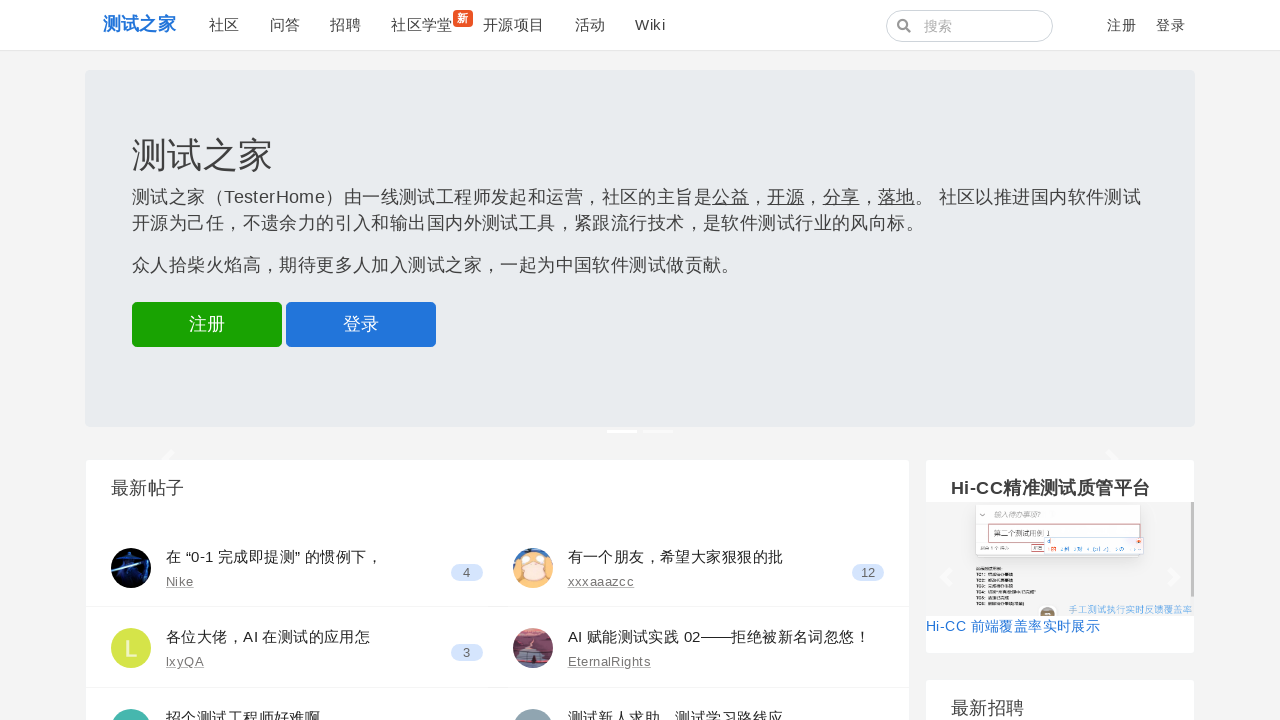

Clicked on Community (社区) link at (224, 25) on text=社区
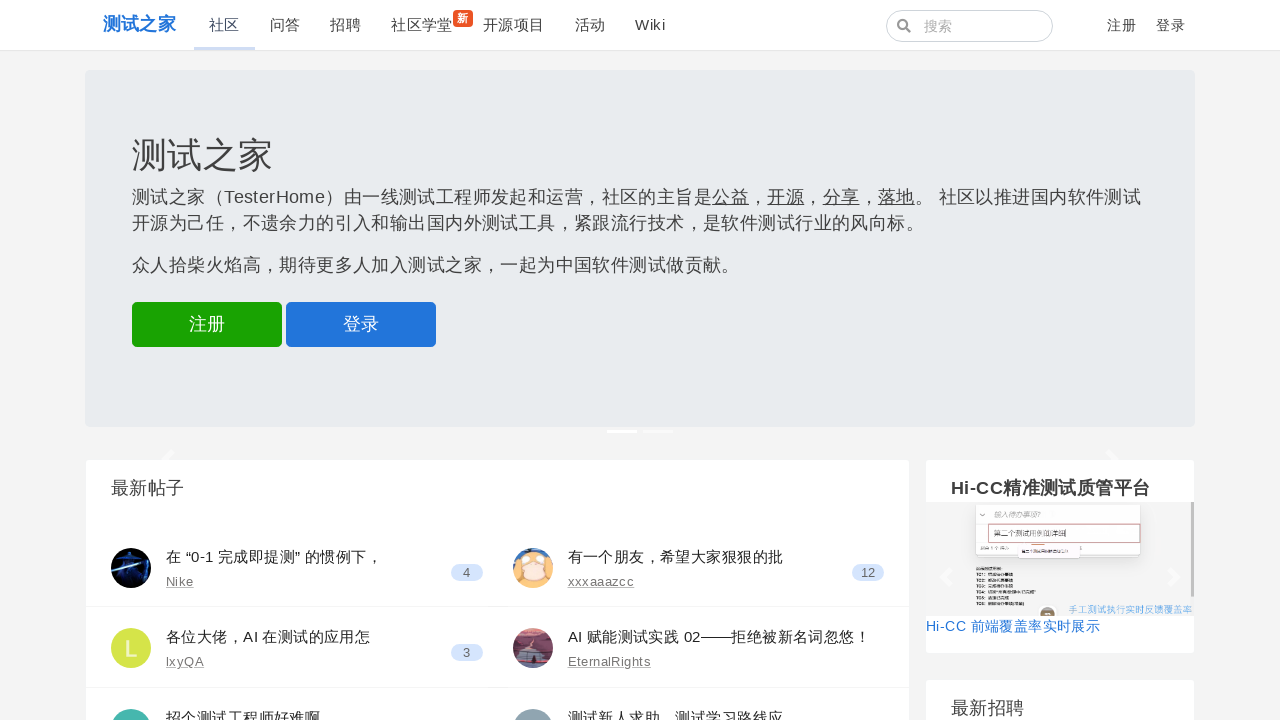

Clicked on Latest Published (最新发布) link at (605, 71) on text=最新发布
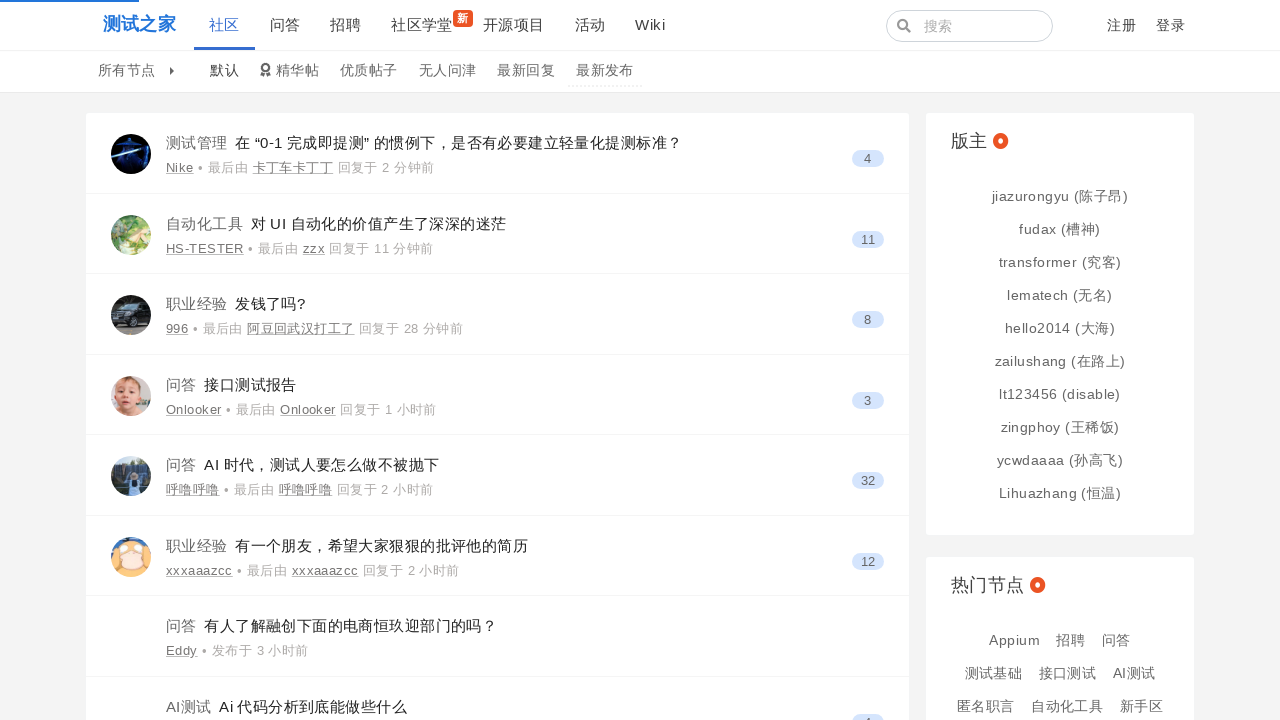

Waited 3 seconds for content to load
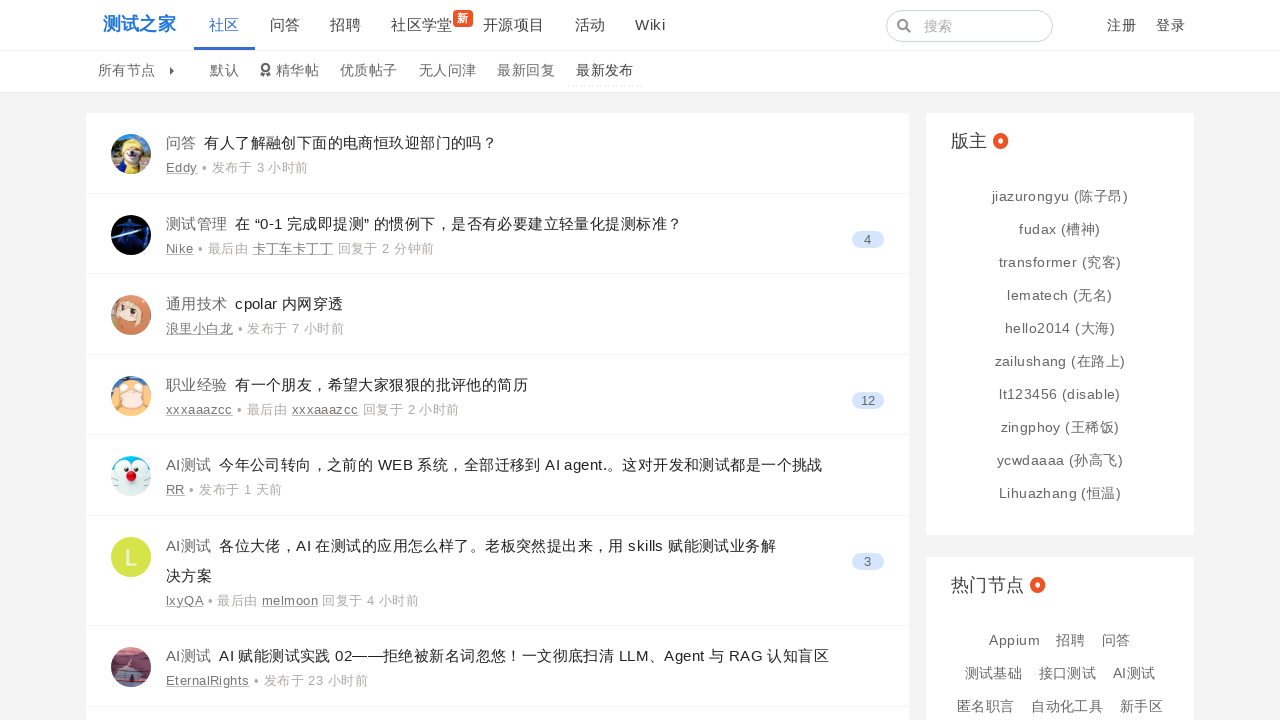

Clicked on the first article in the list at (181, 142) on xpath=//*[@id="main"]/div/div[1]/div[1]/div[1]/div[1]/div[2]/div[1]/a
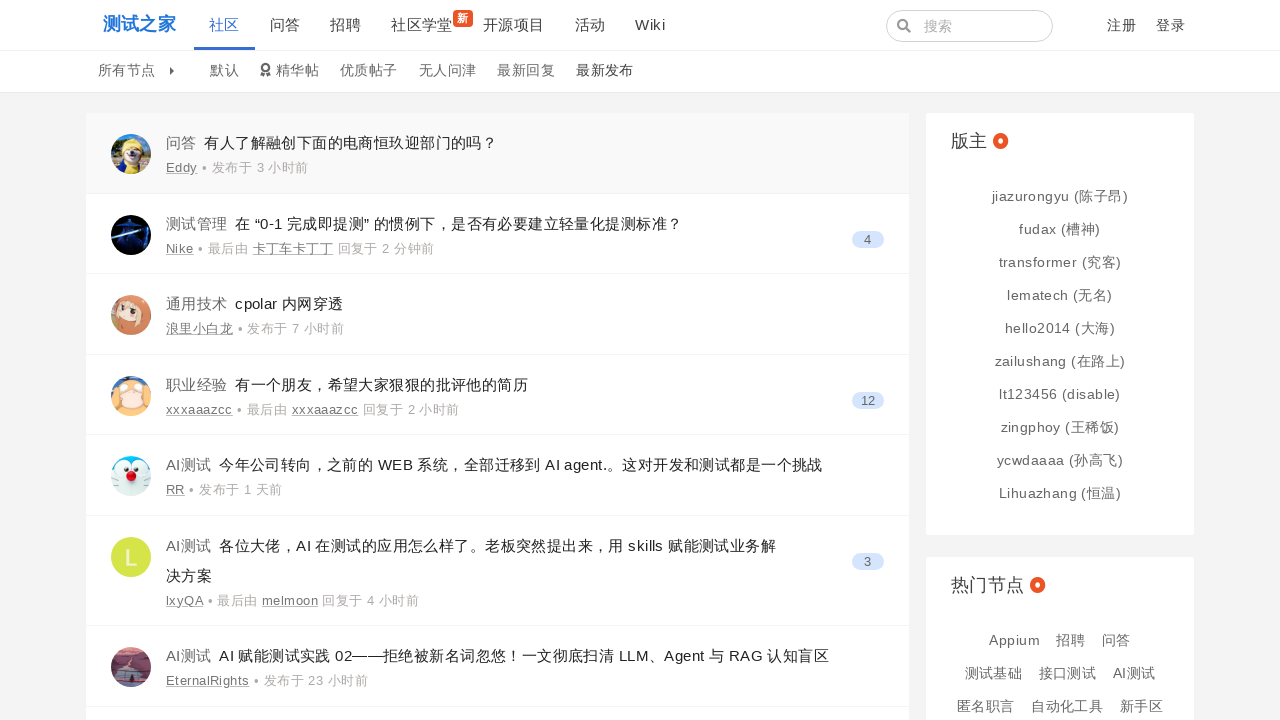

Waited 3 seconds for article page to load
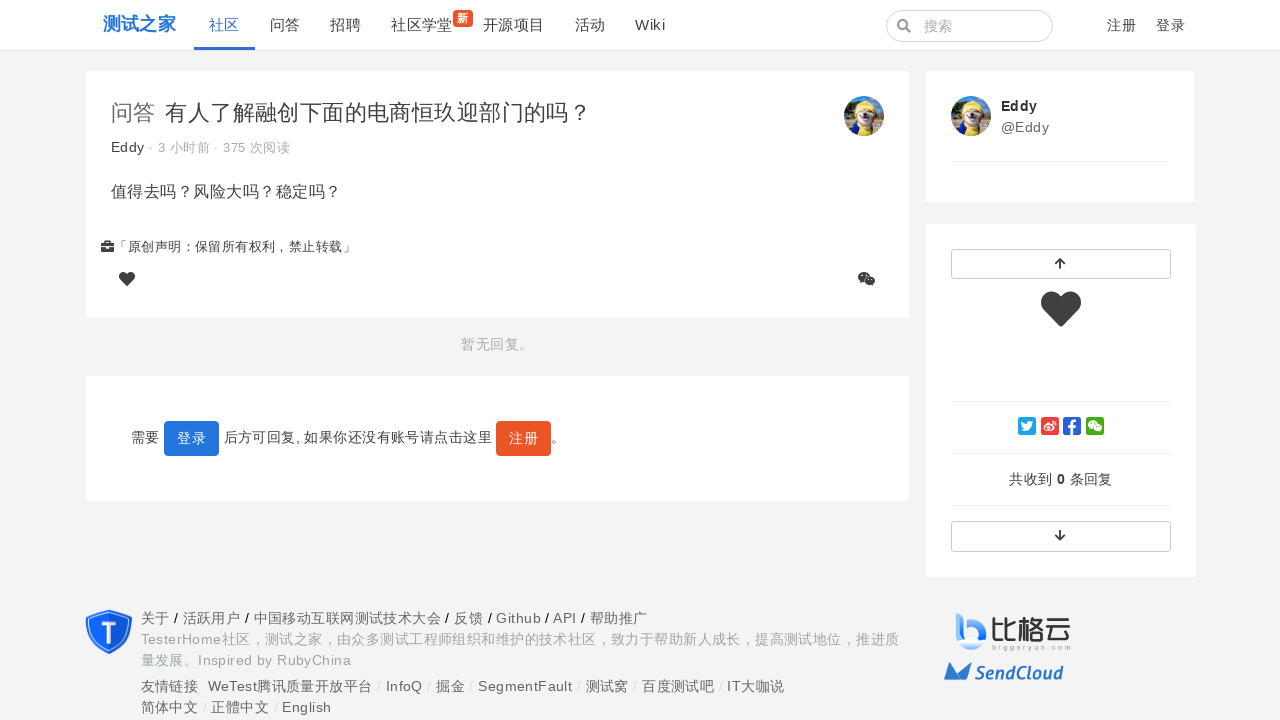

Verified article page loaded with view count information (次阅读)
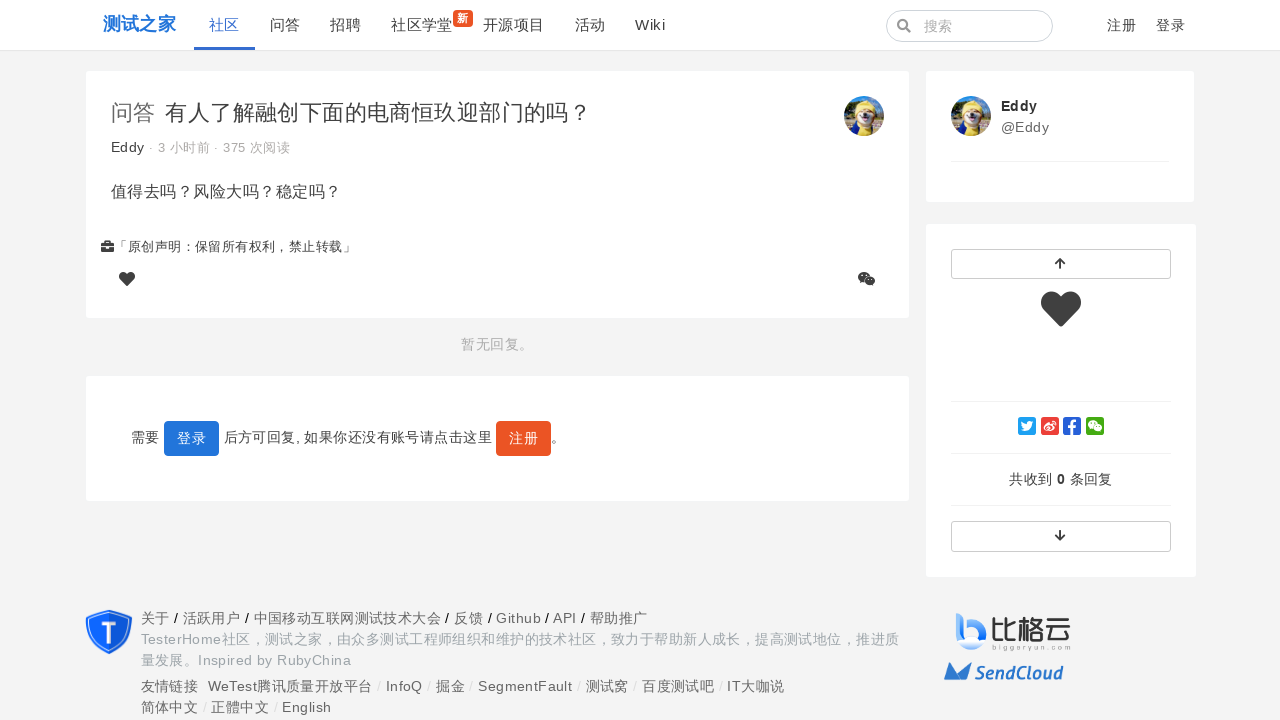

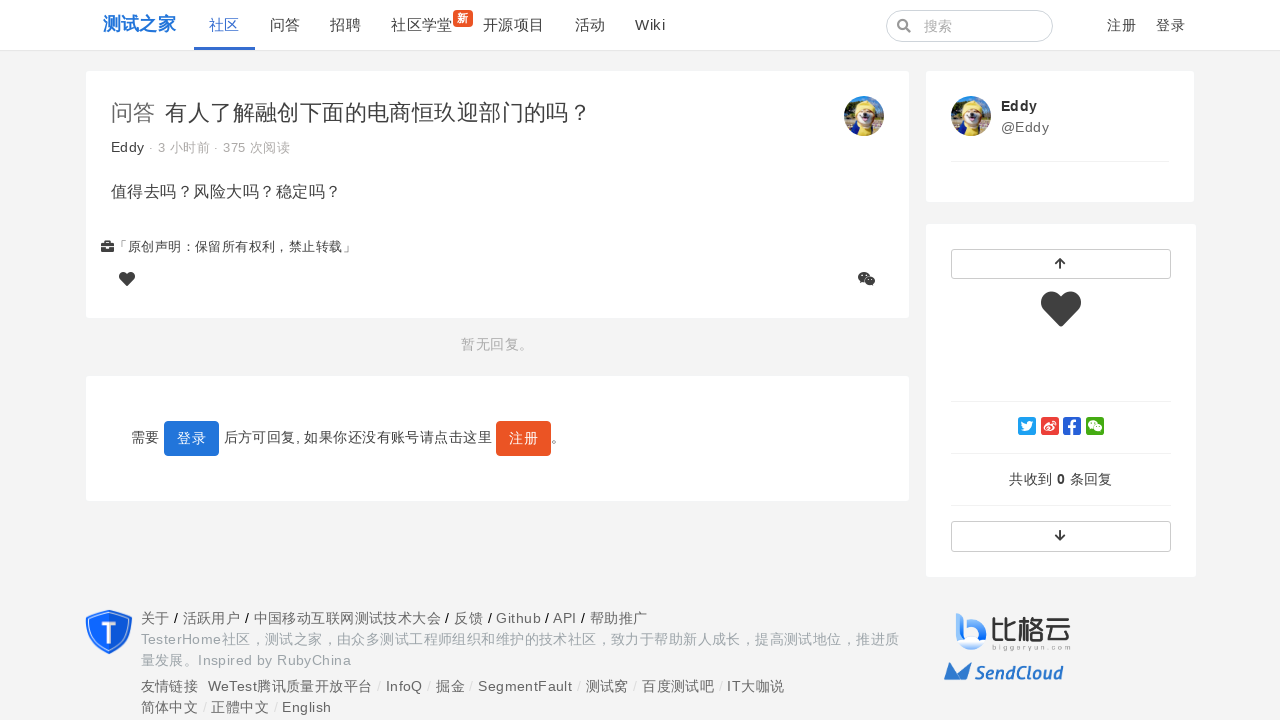